Navigates to JPL Space page and clicks the button to view the full featured image

Starting URL: https://data-class-jpl-space.s3.amazonaws.com/JPL_Space/index.html

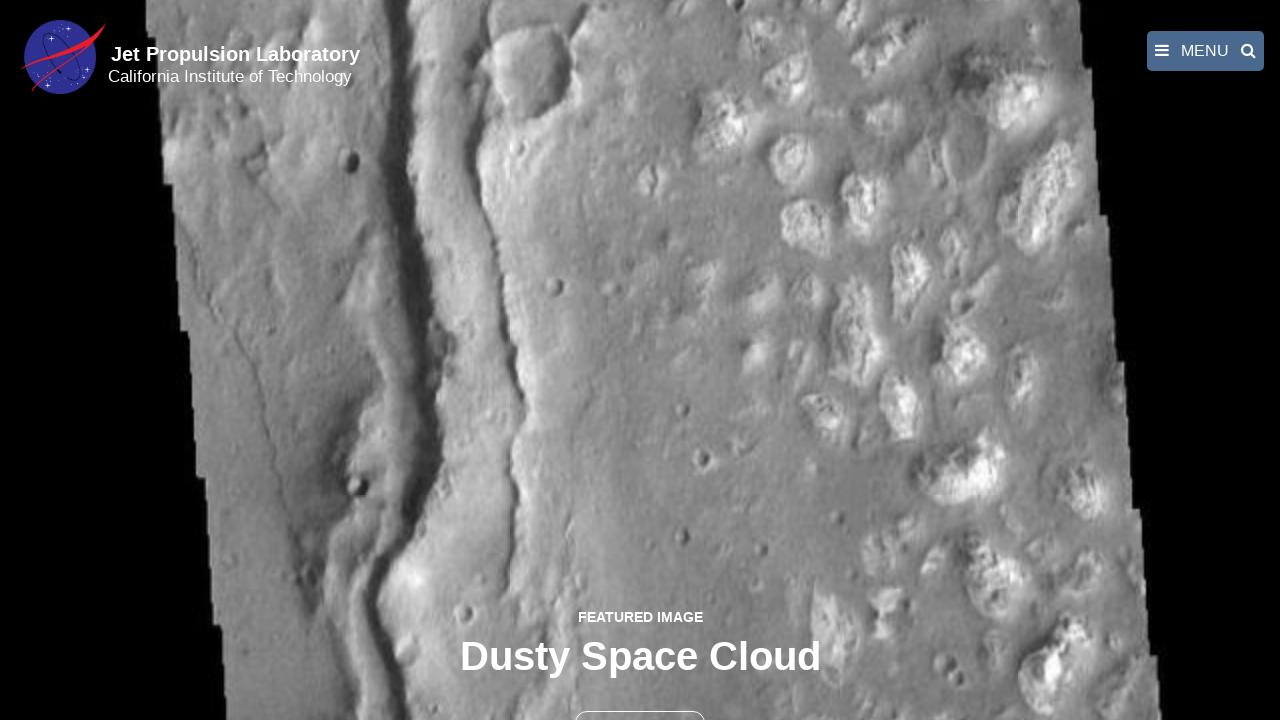

Navigated to JPL Space page
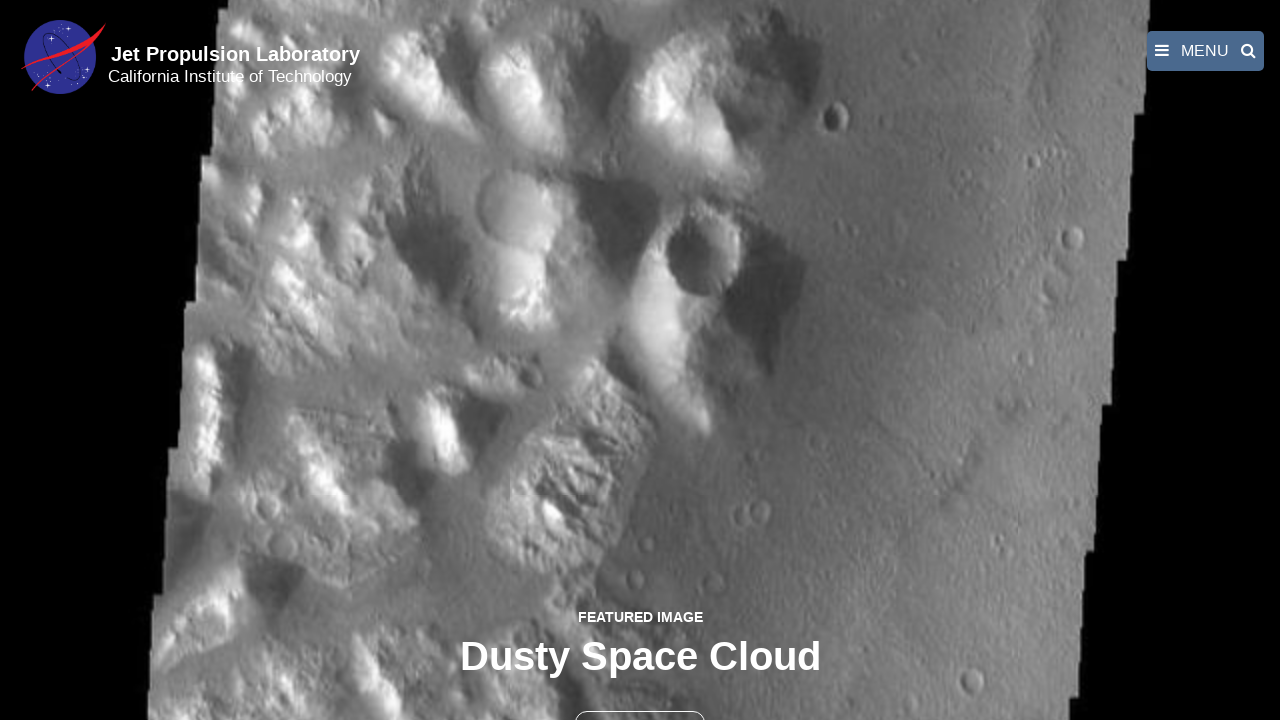

Clicked the button to view the full featured image at (640, 699) on button >> nth=1
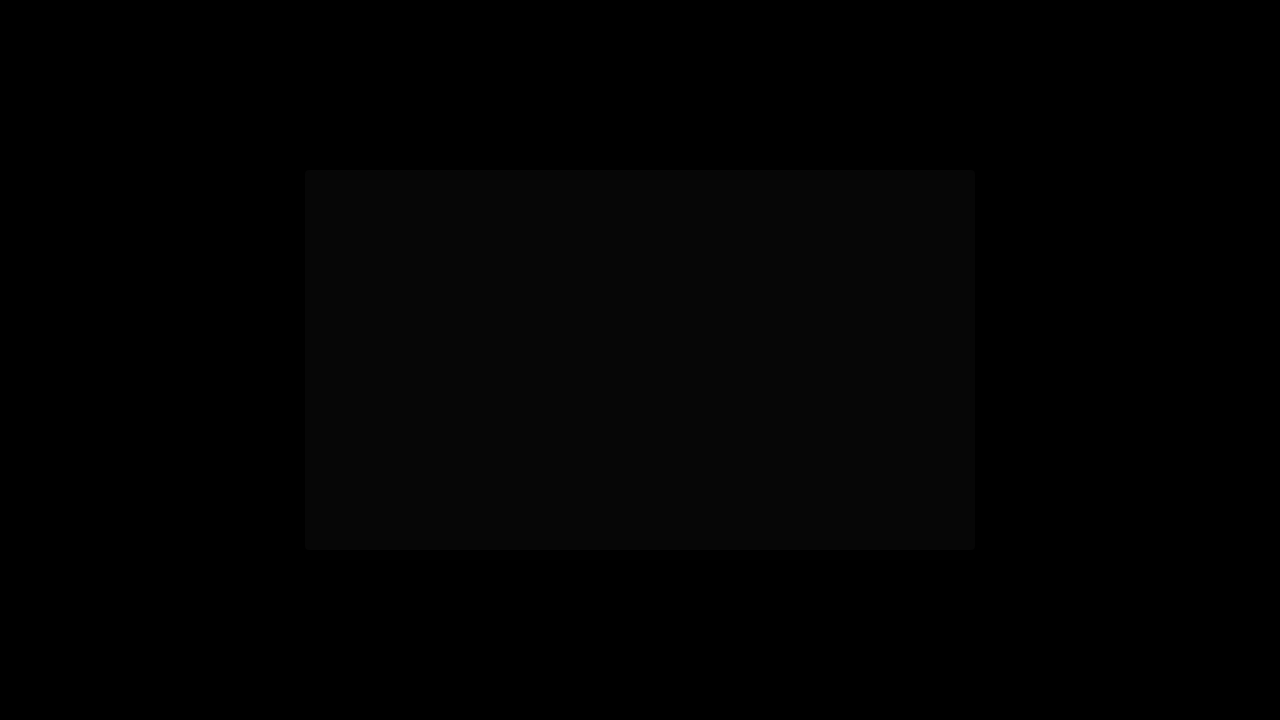

Full featured image loaded in fancybox
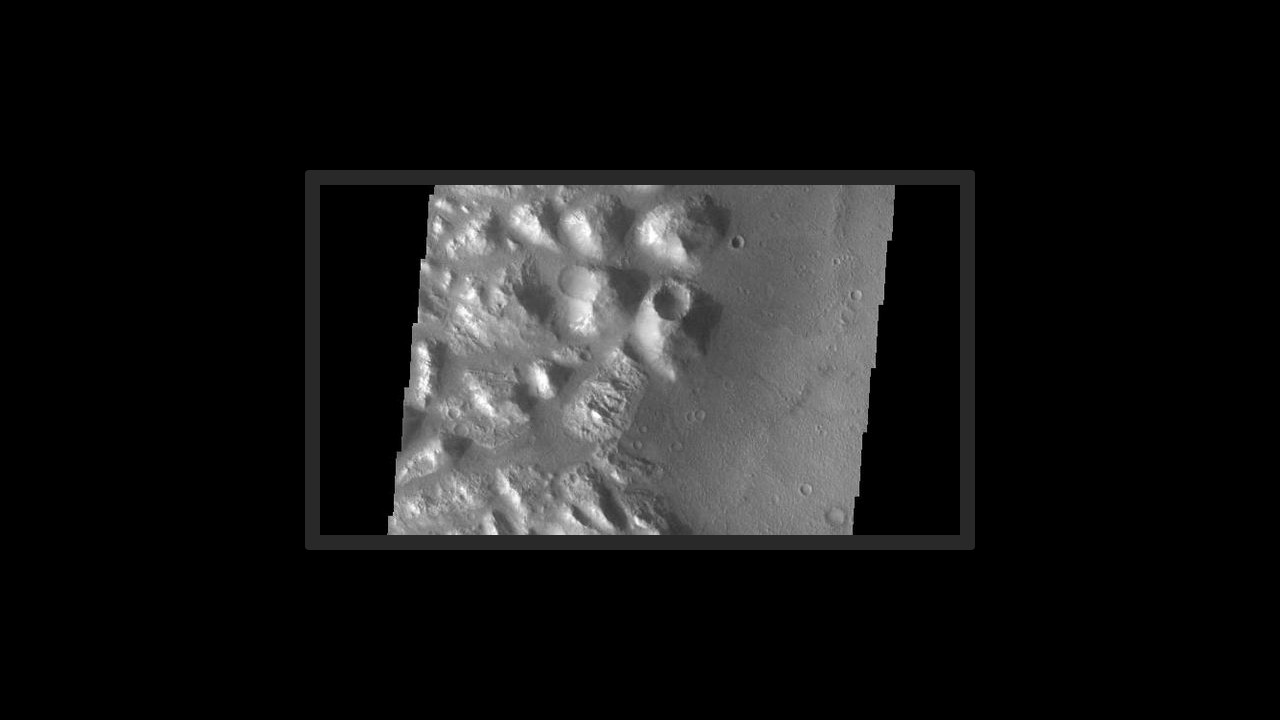

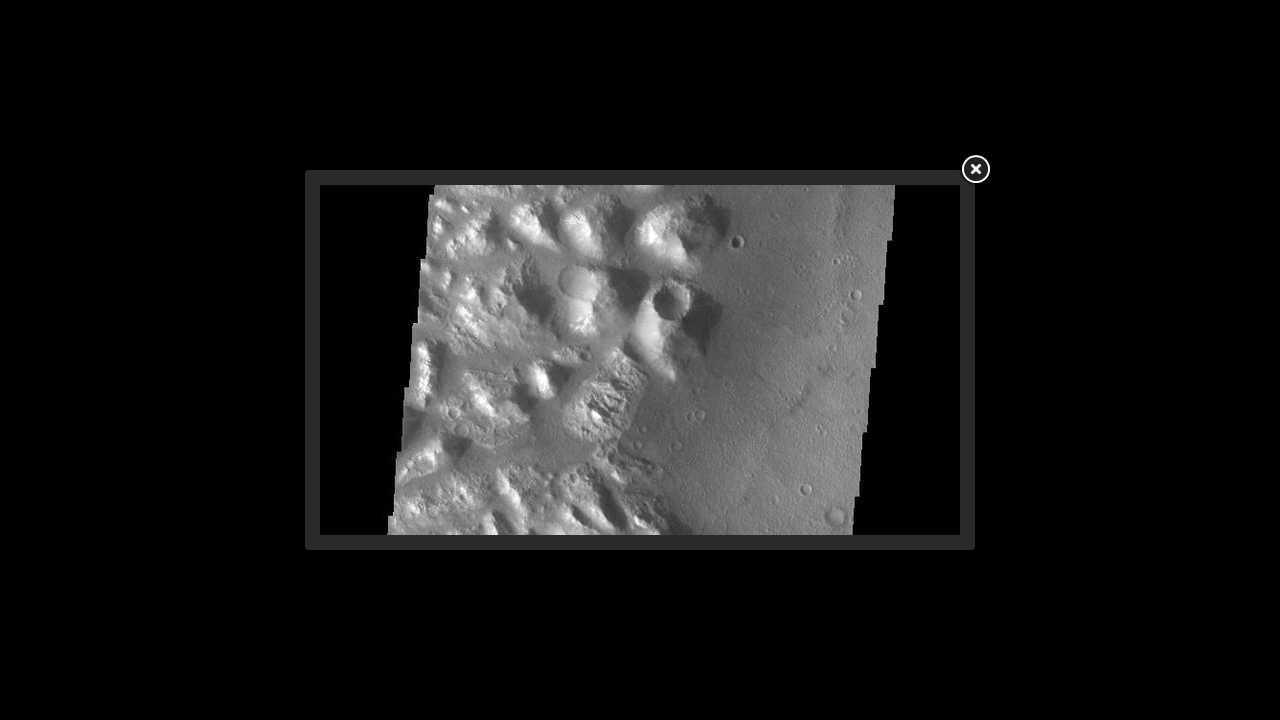